Tests drag and drop functionality on the jQuery UI demo page by switching to the demo iframe and dragging an element onto a drop target.

Starting URL: https://jqueryui.com/droppable/

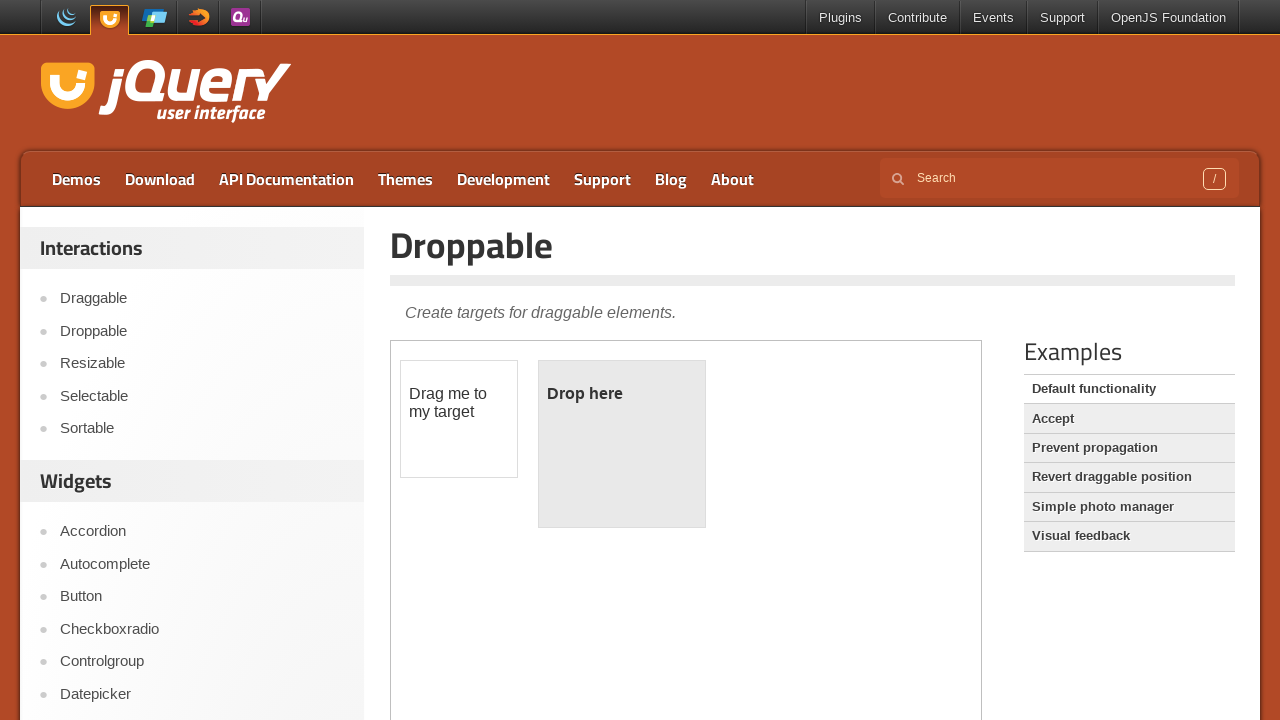

Navigated to jQuery UI droppable demo page
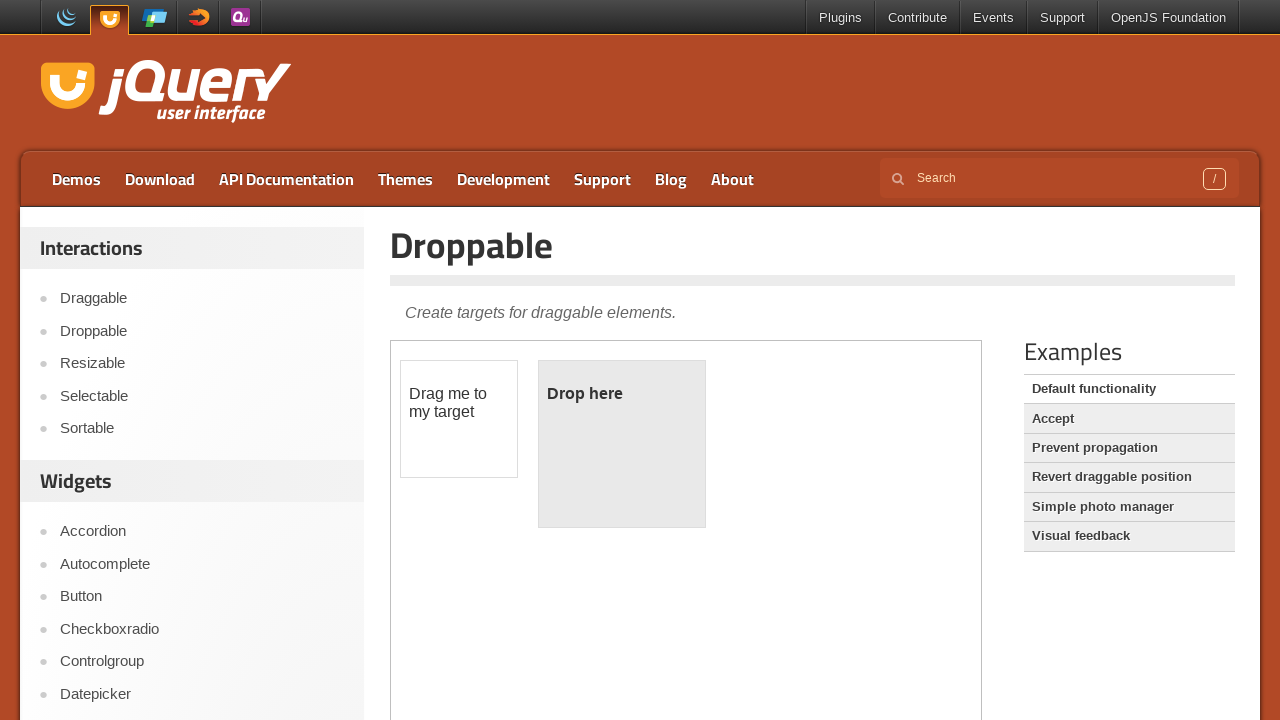

Located demo iframe
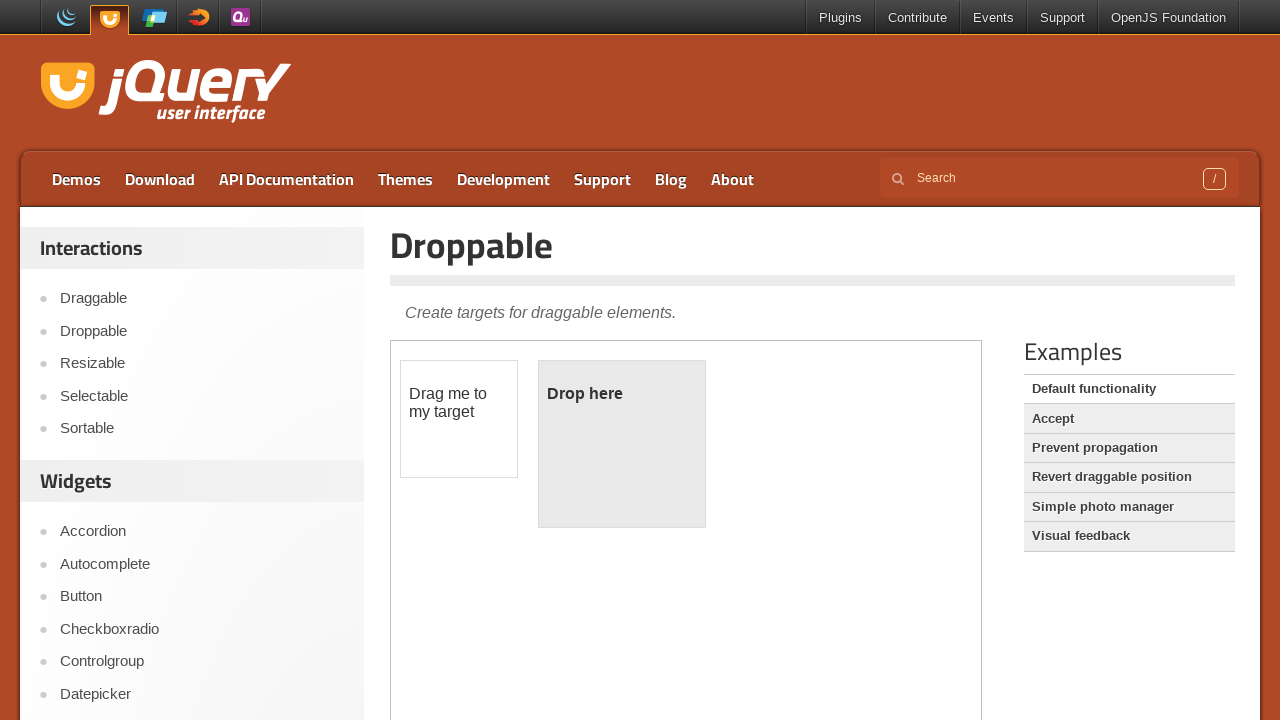

Located draggable element with ID 'draggable'
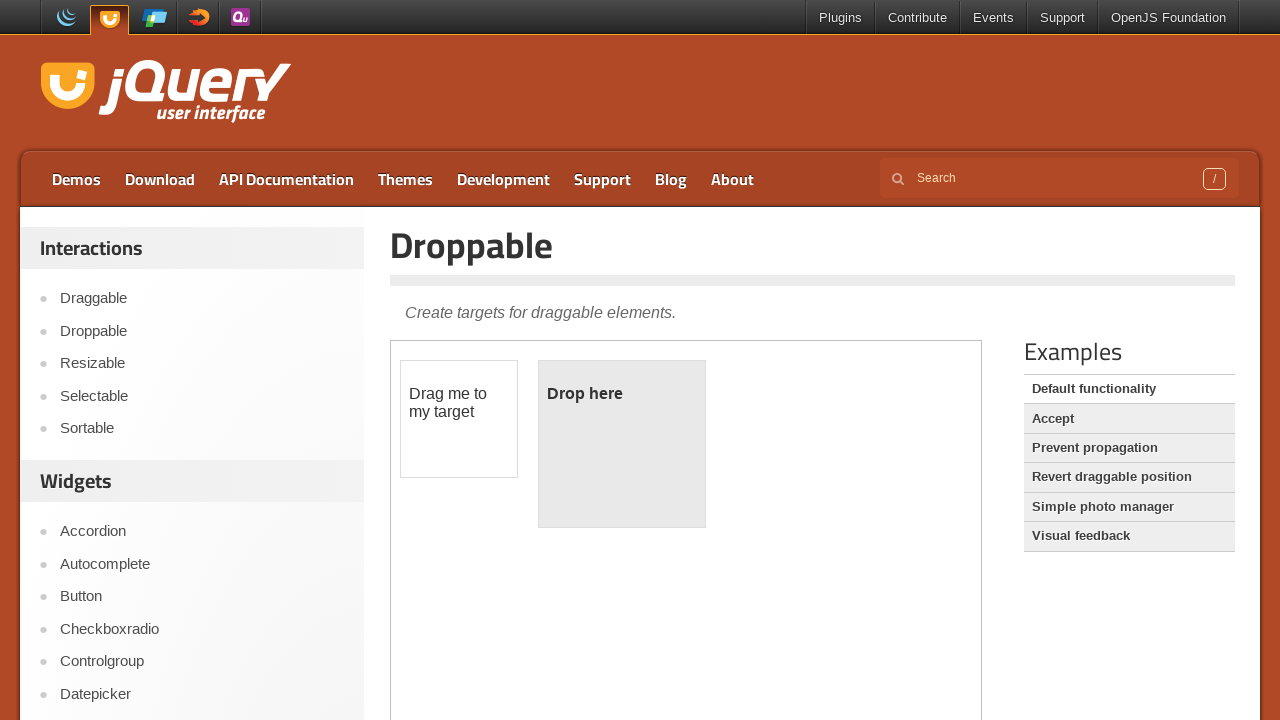

Located droppable target element with ID 'droppable'
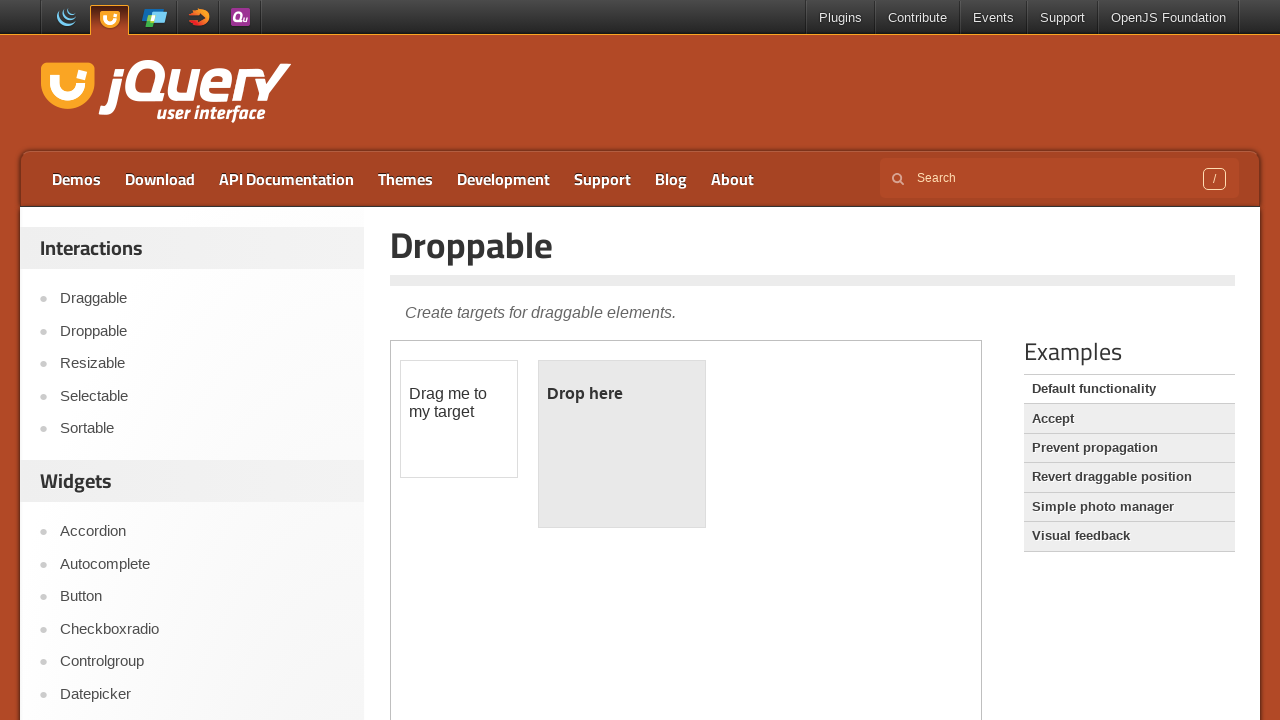

Dragged draggable element onto droppable target at (622, 444)
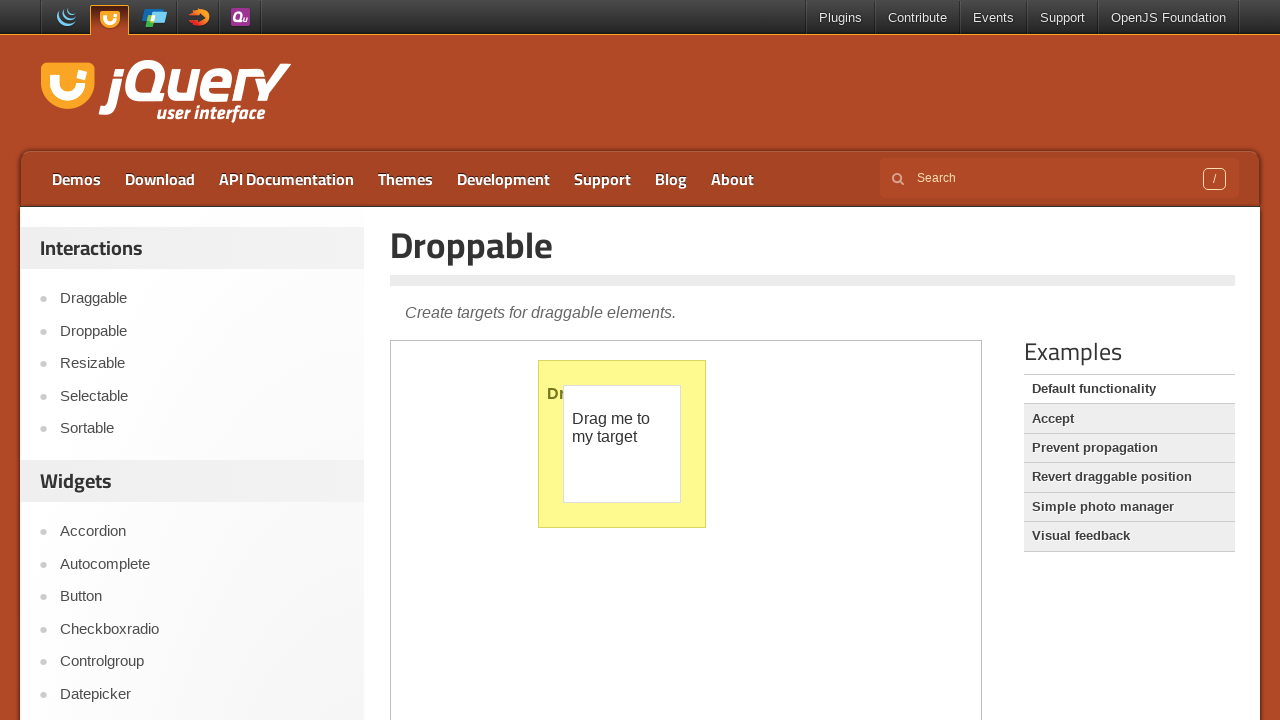

Verified drop was successful - droppable element now displays 'Dropped!' text
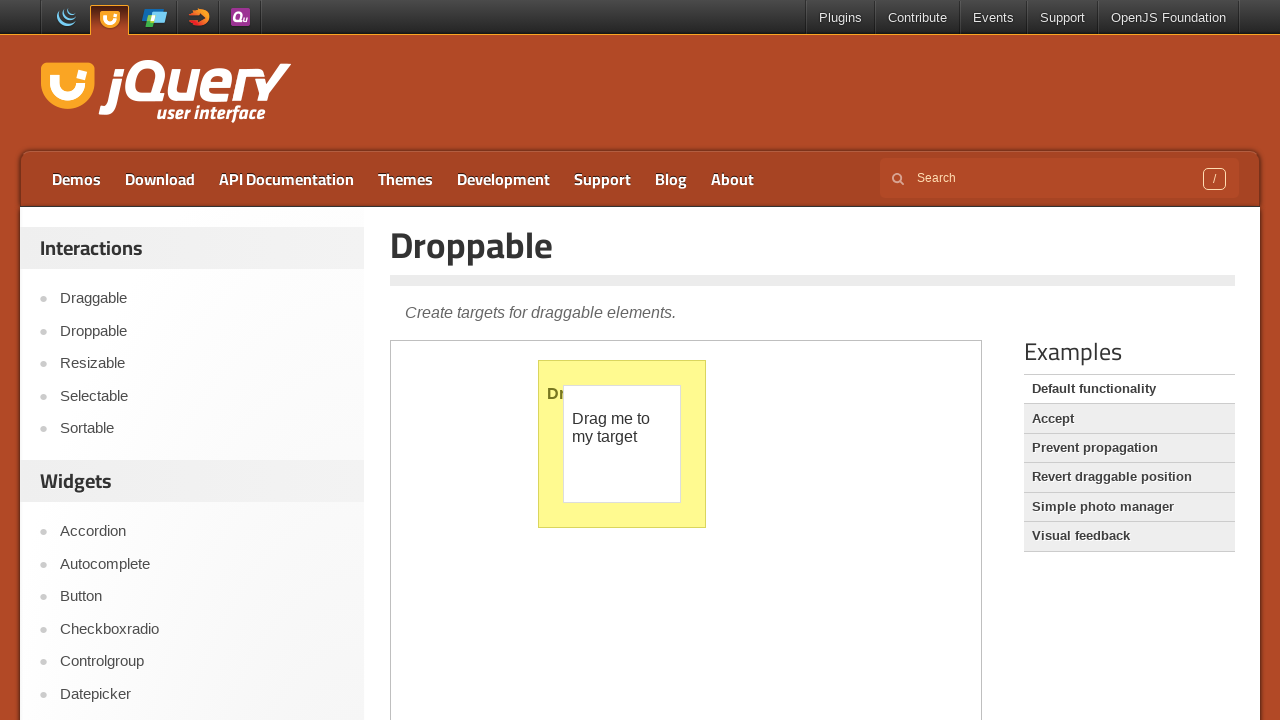

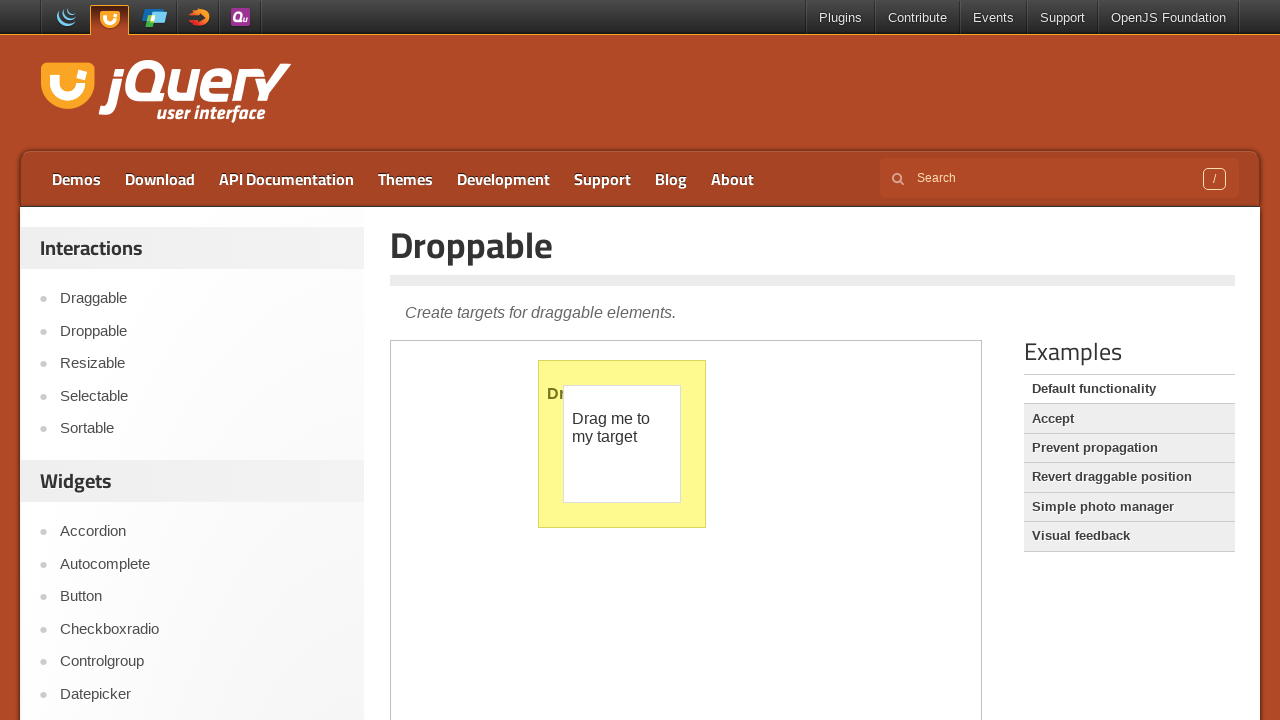